Tests file upload functionality by uploading a file and clicking the submit button on the-internet.herokuapp.com upload page

Starting URL: http://the-internet.herokuapp.com/upload

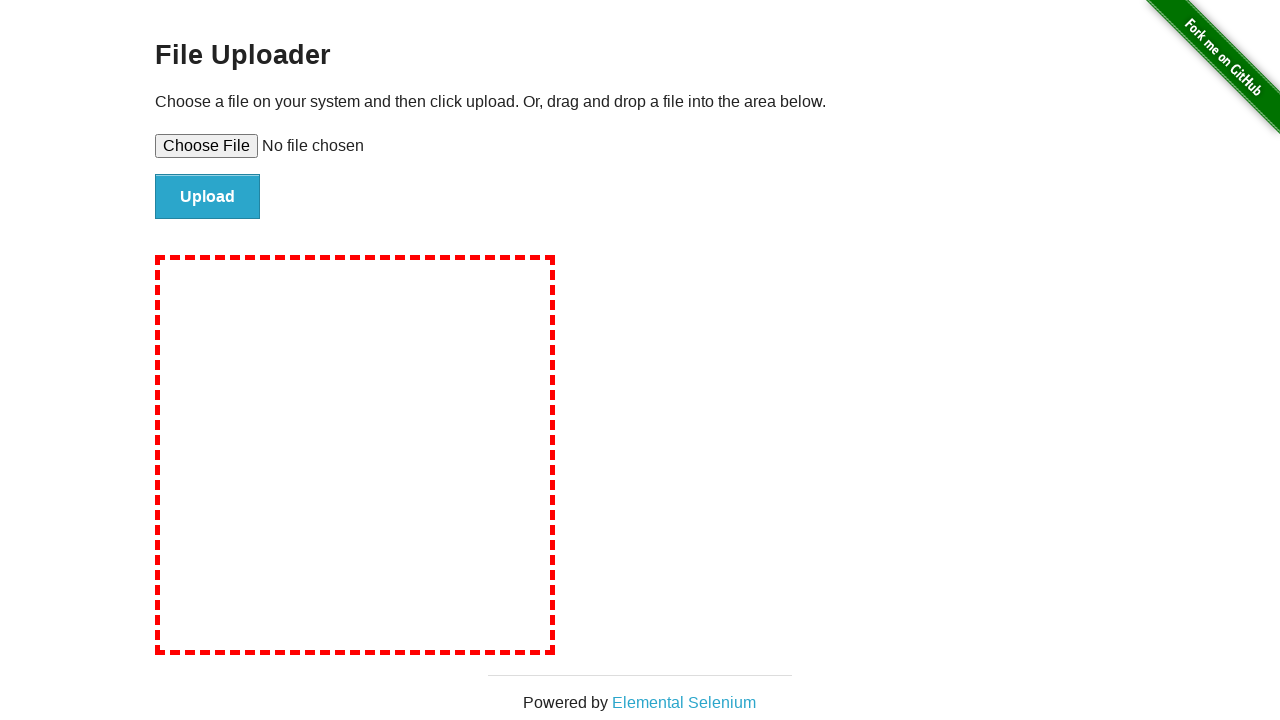

Created temporary test file for upload
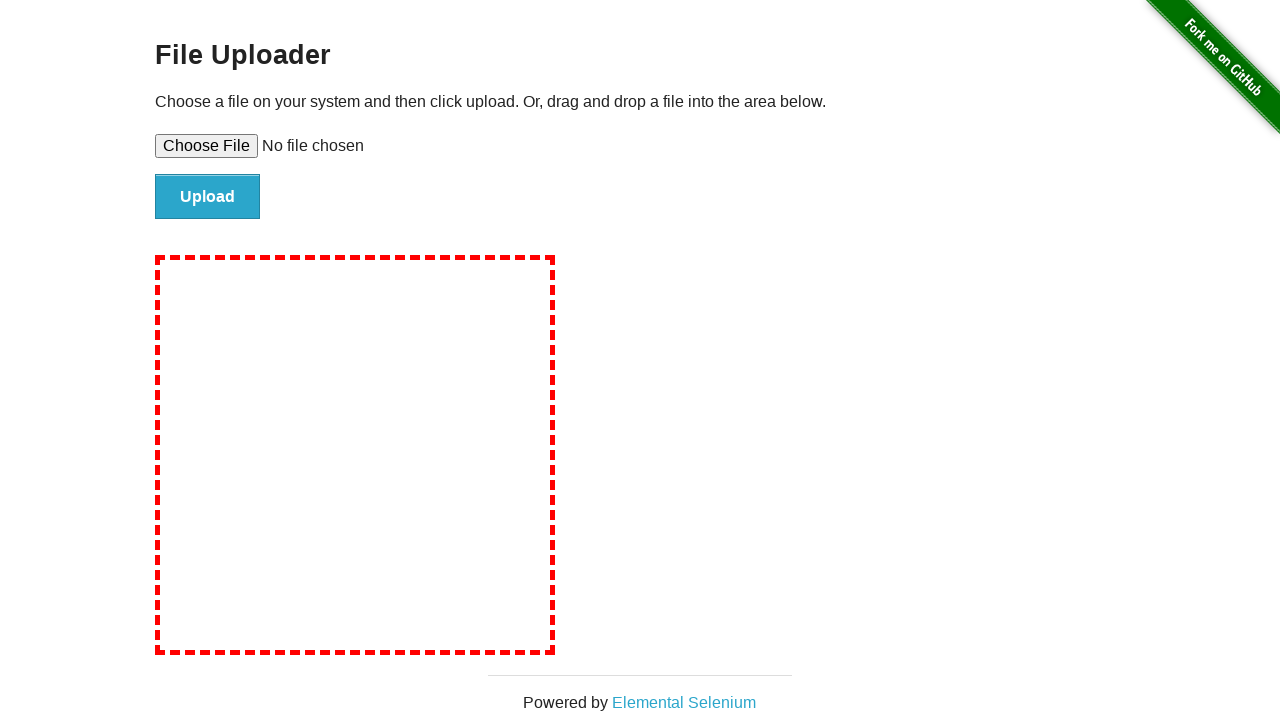

Set input file to upload path
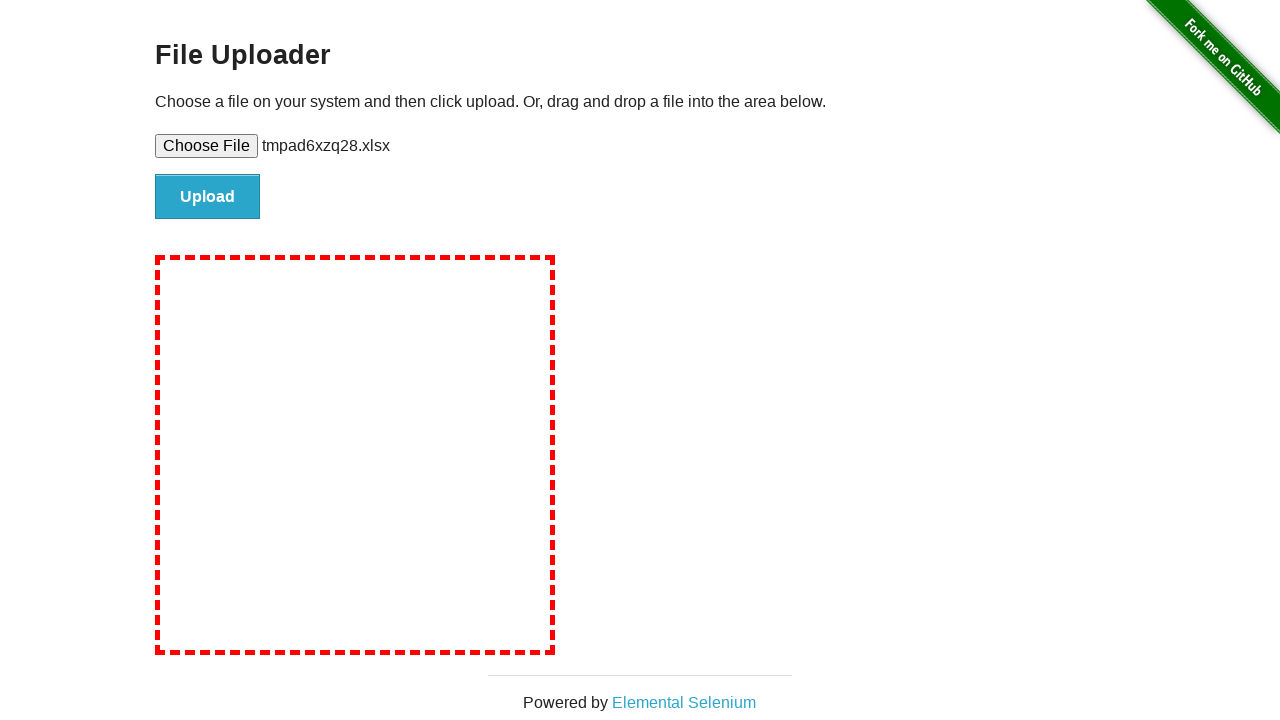

Clicked submit button to upload file at (208, 197) on input#file-submit
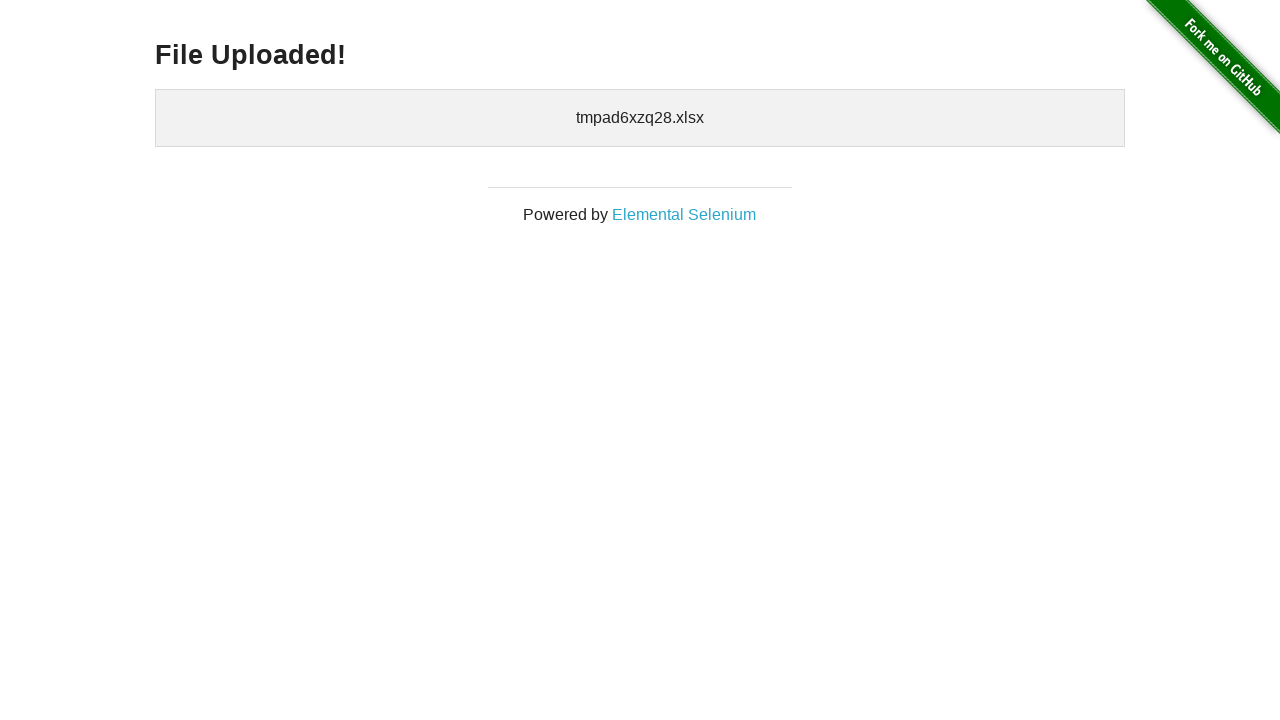

File upload confirmation message appeared
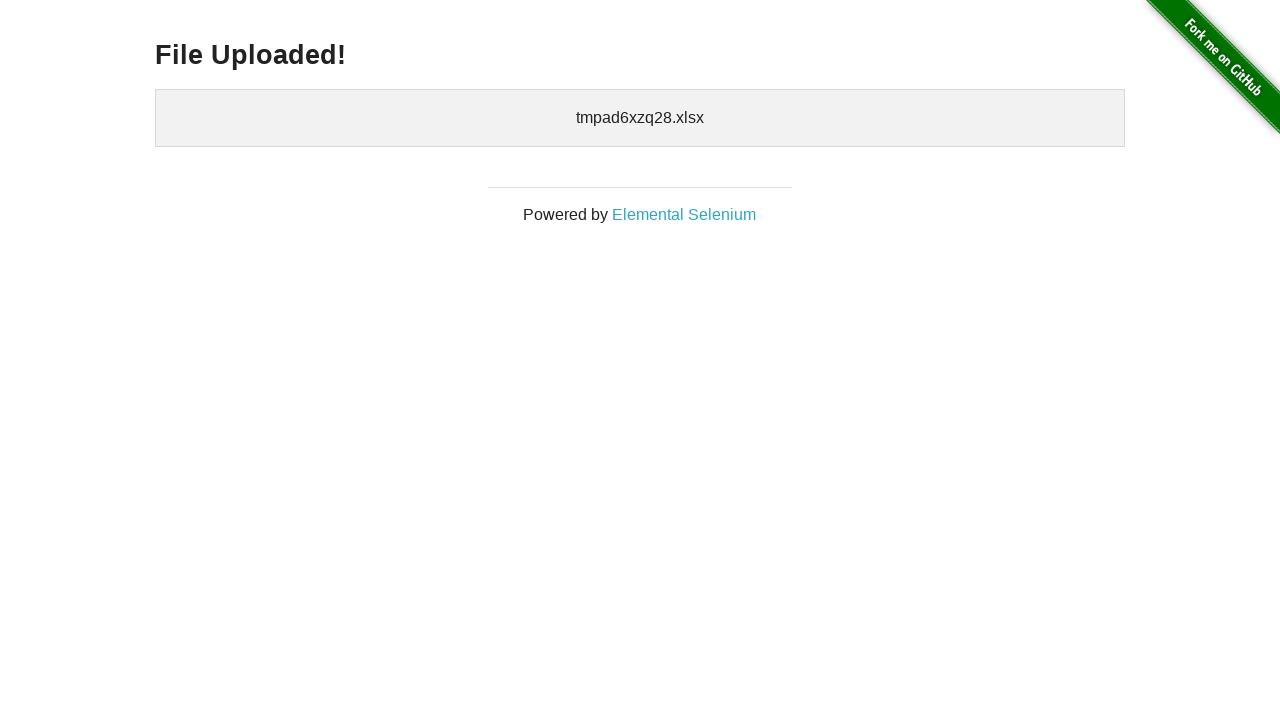

Cleaned up temporary test file
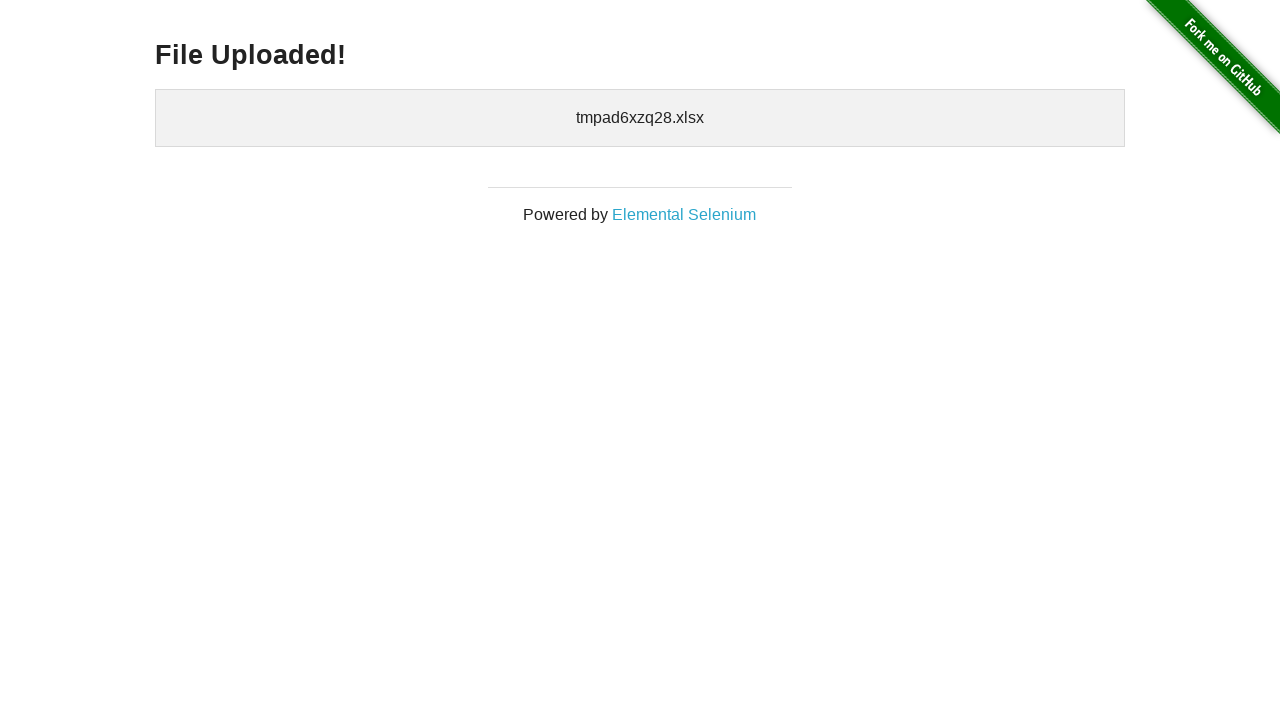

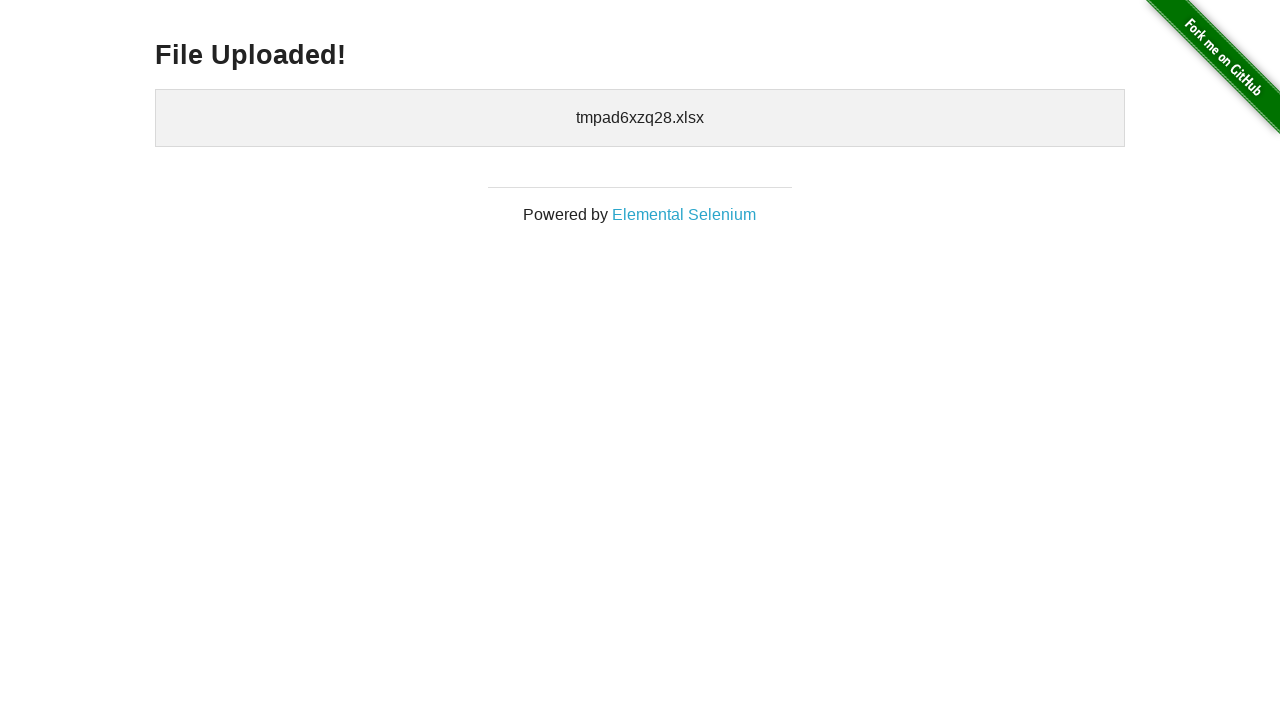